Tests popup window handling by clicking a link that opens a new window, switching to it, getting its title, and closing it

Starting URL: https://www.rrc.texas.gov/resource-center/research/gis-viewer/gis-popup-blocker-test/#

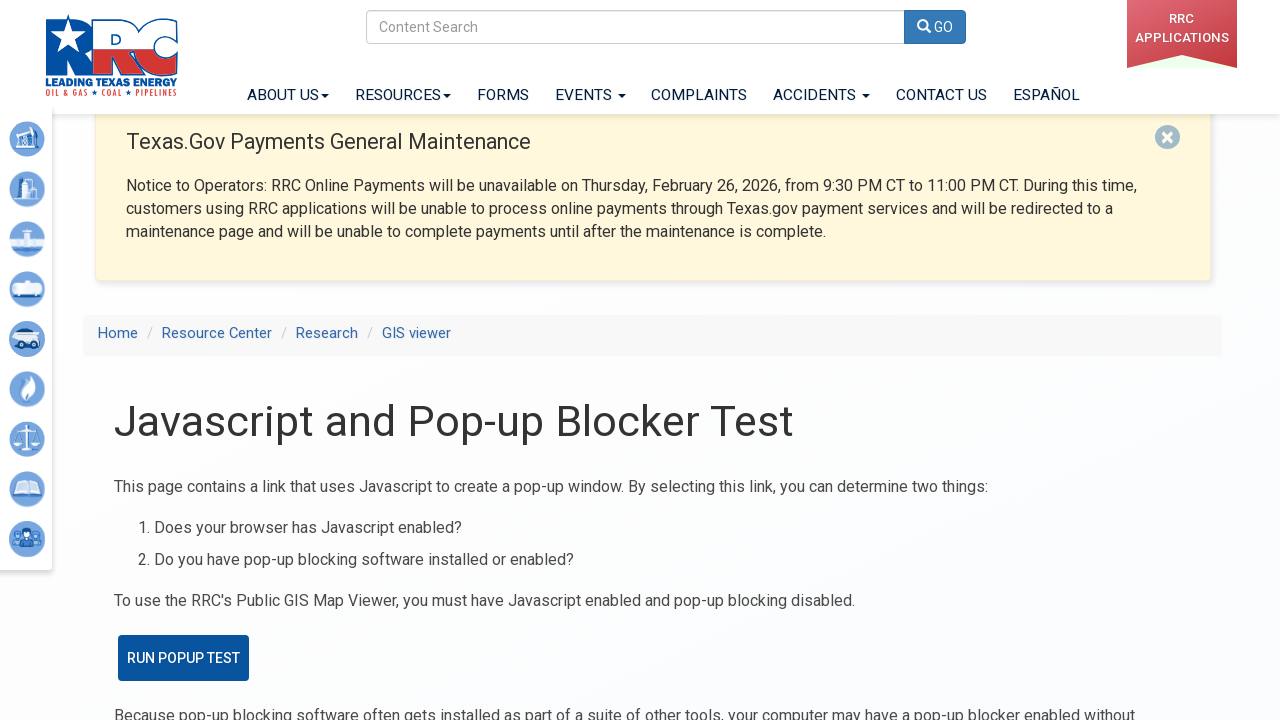

Clicked 'RUN POPUP TEST' link to open popup window at (184, 658) on xpath=//a[text()='RUN POPUP TEST']
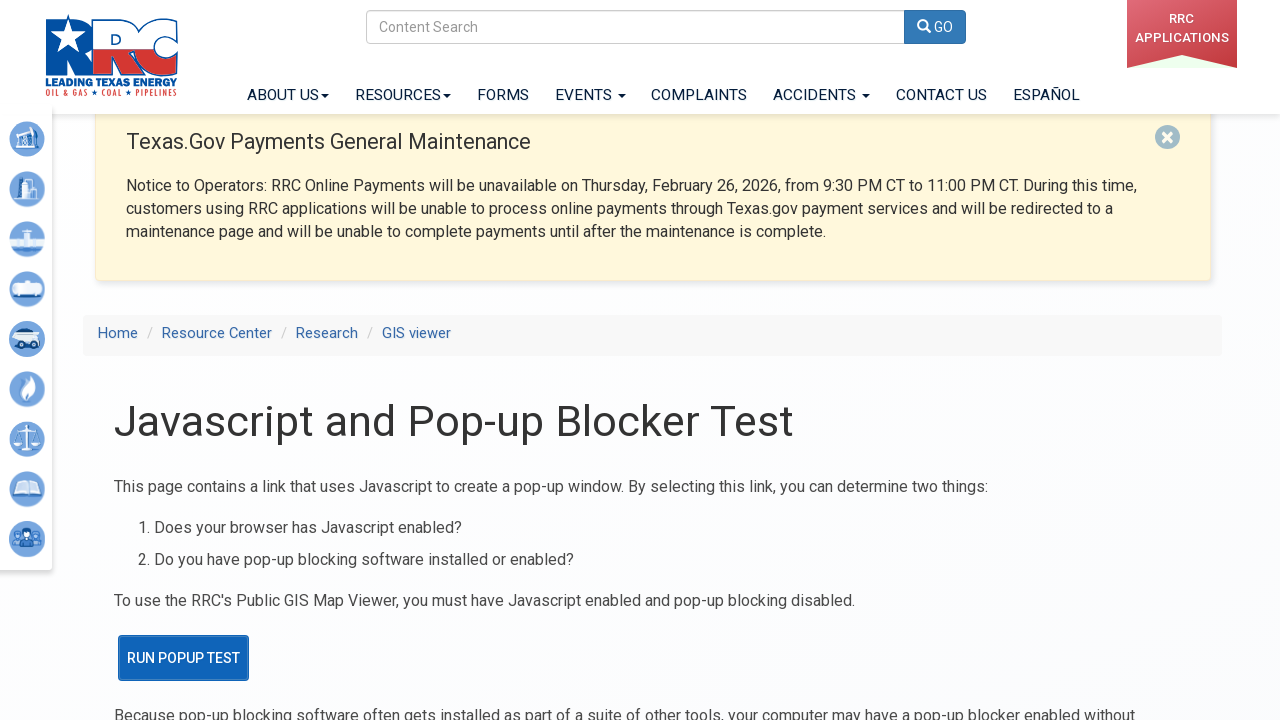

Popup window loaded
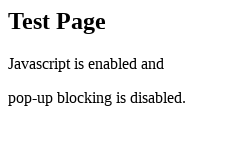

Retrieved popup window title: 
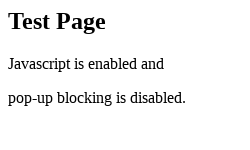

Closed popup window
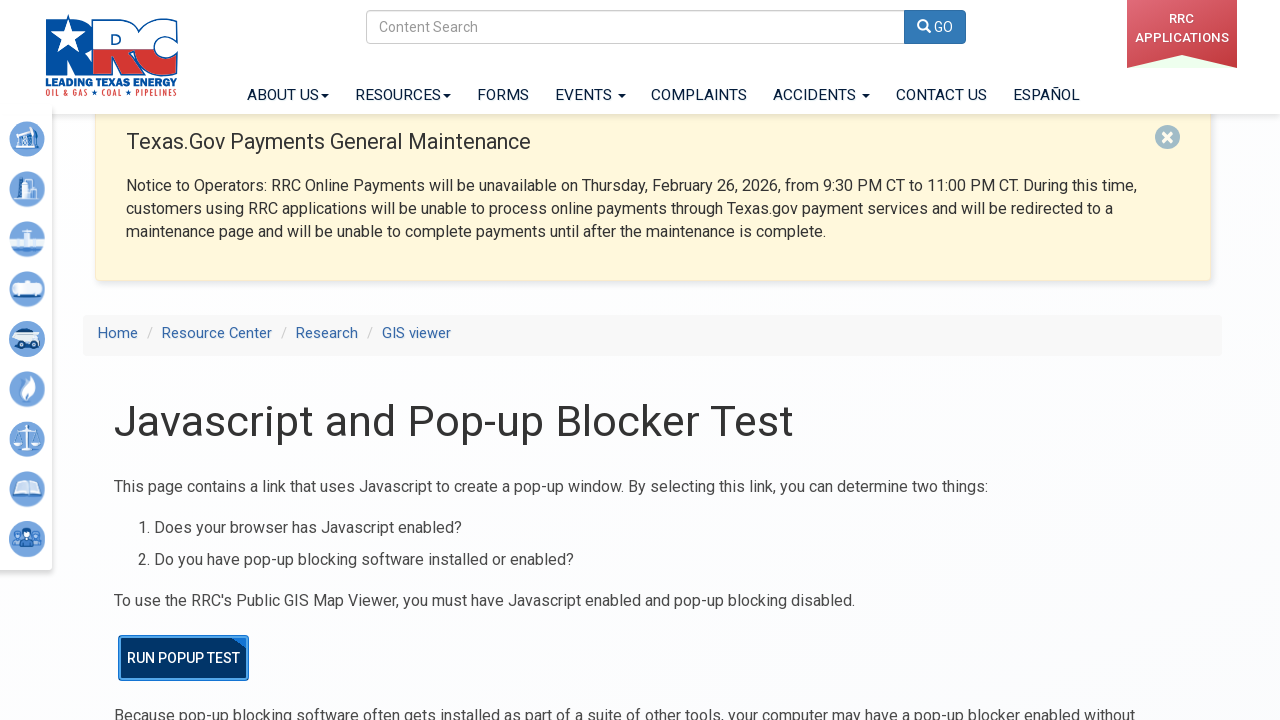

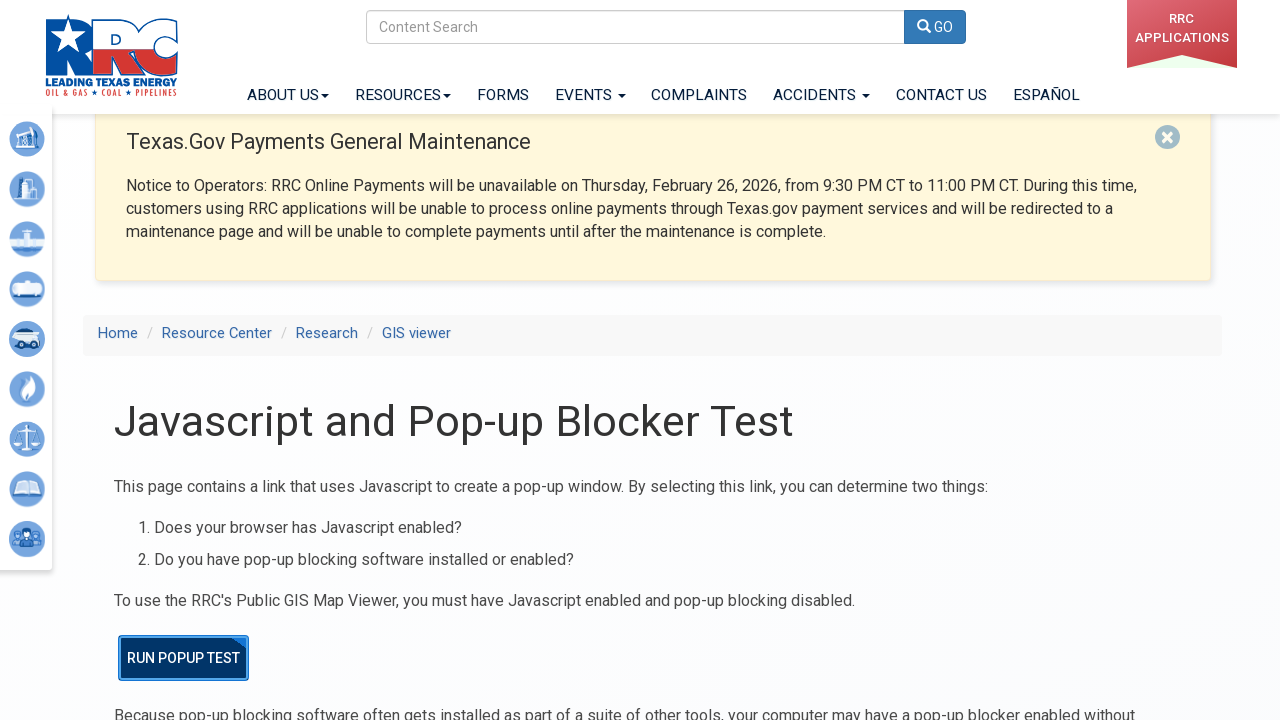